Navigates to the Applitools demo app login page, waits for it to load, then clicks the Log In button to access the app page.

Starting URL: https://demo.applitools.com/index.html

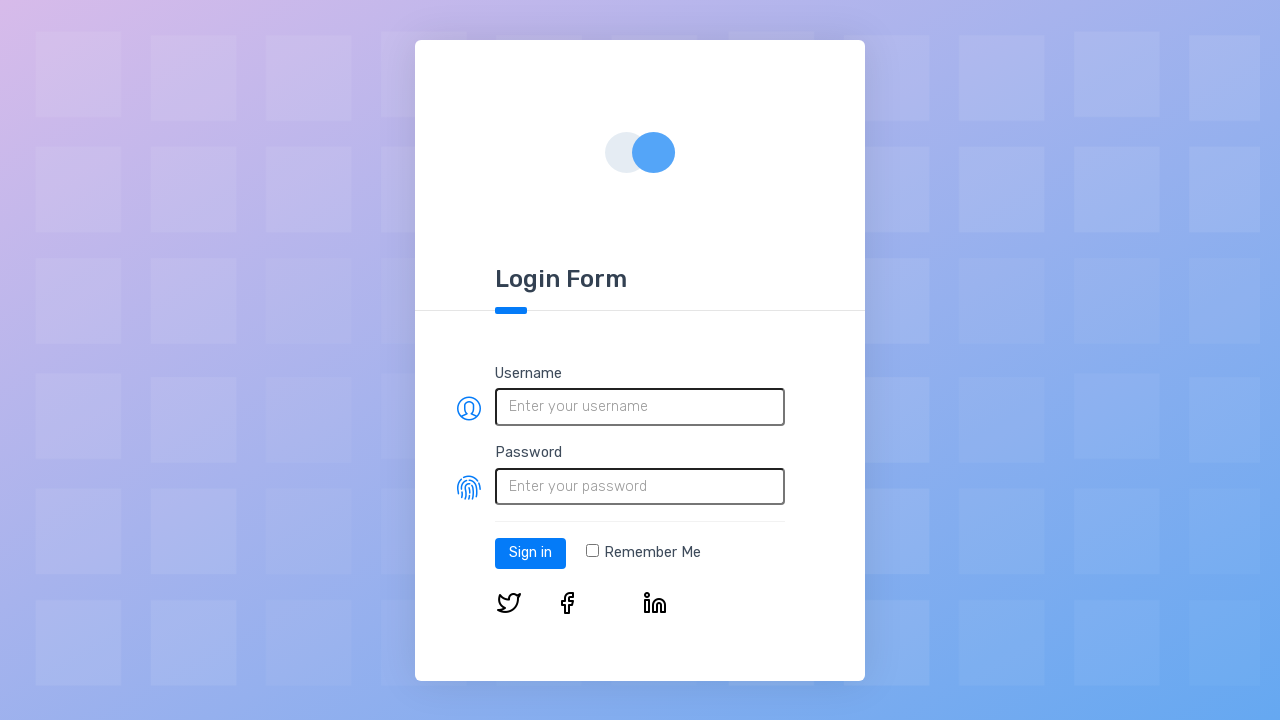

Navigated to Applitools demo app login page
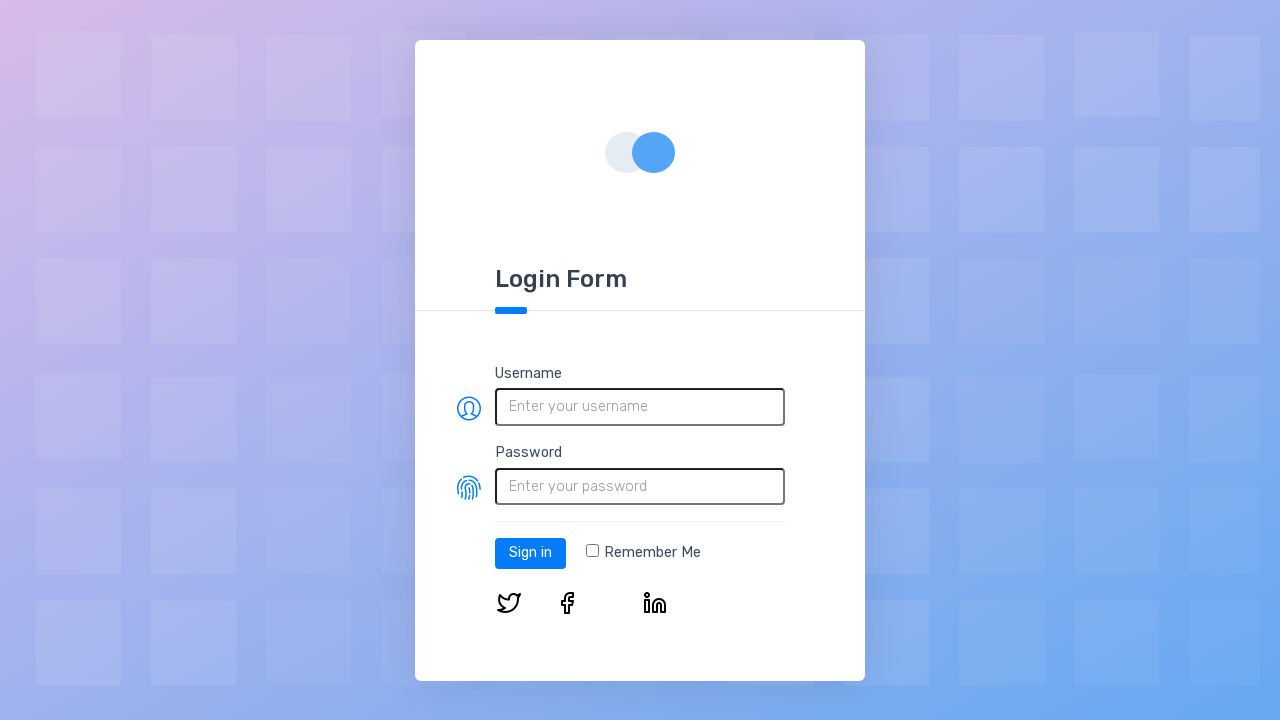

Login button loaded and is visible
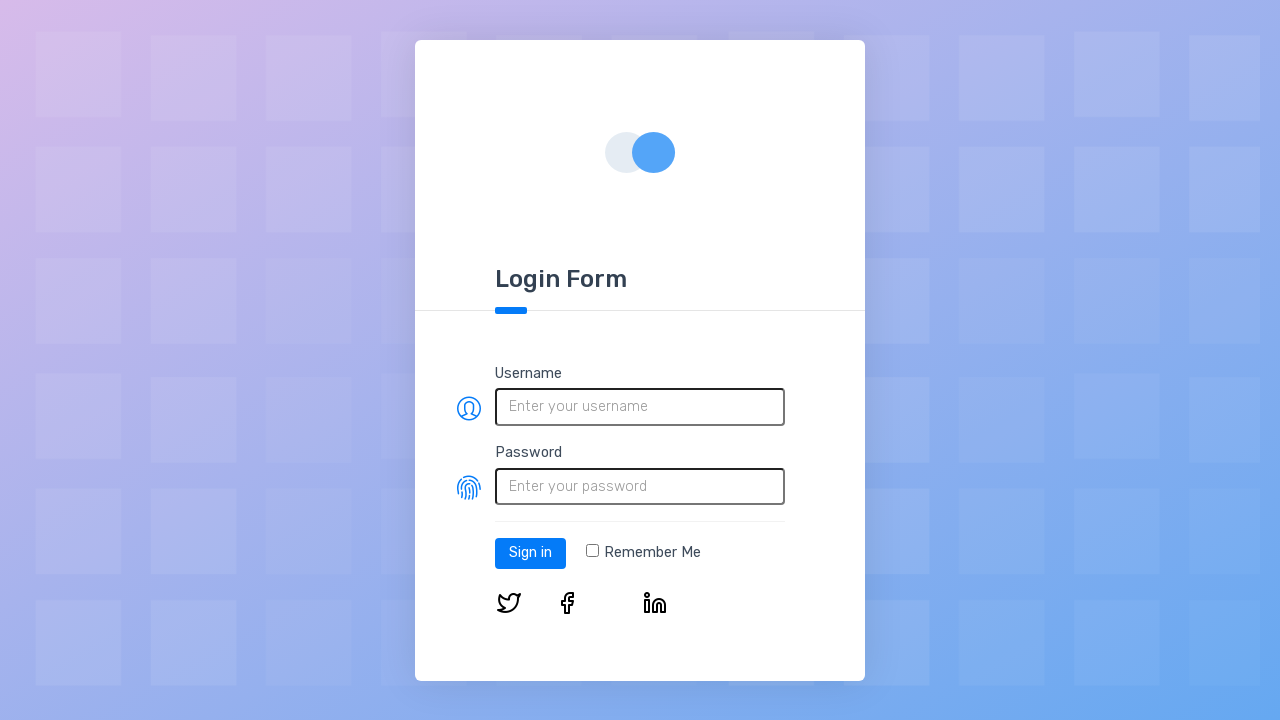

Clicked the Log In button at (530, 553) on #log-in
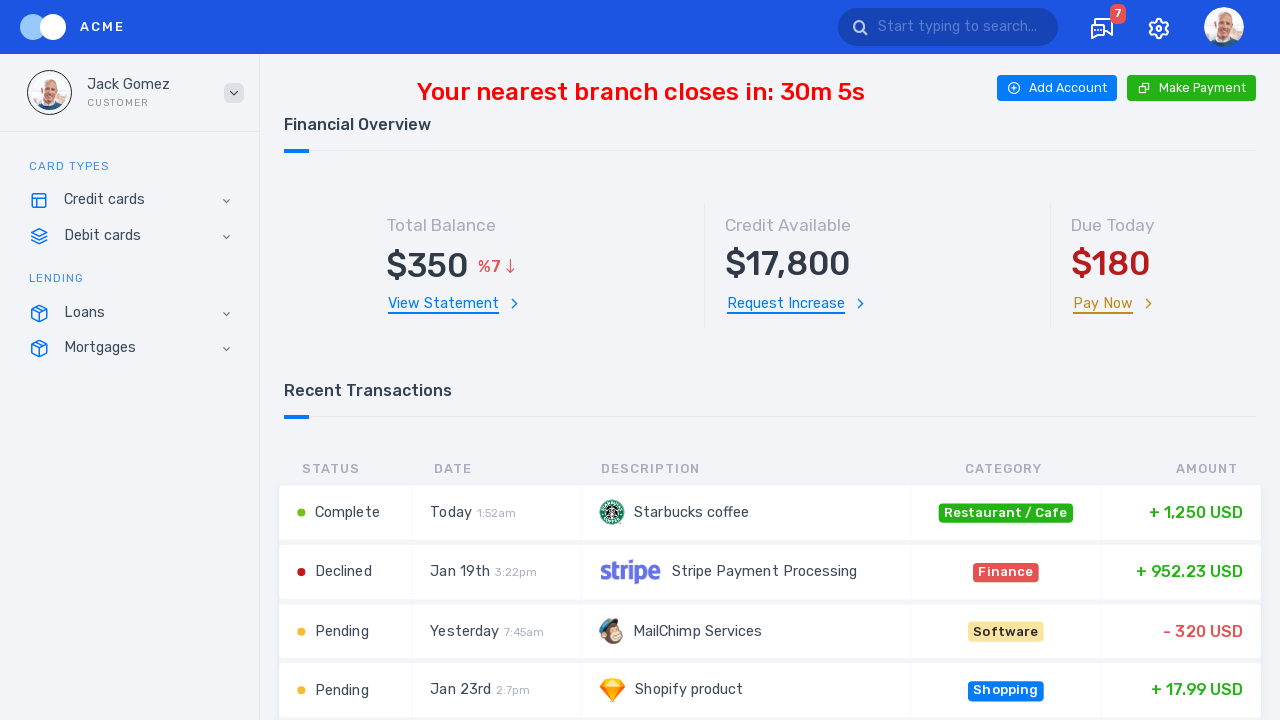

App page loaded successfully after login
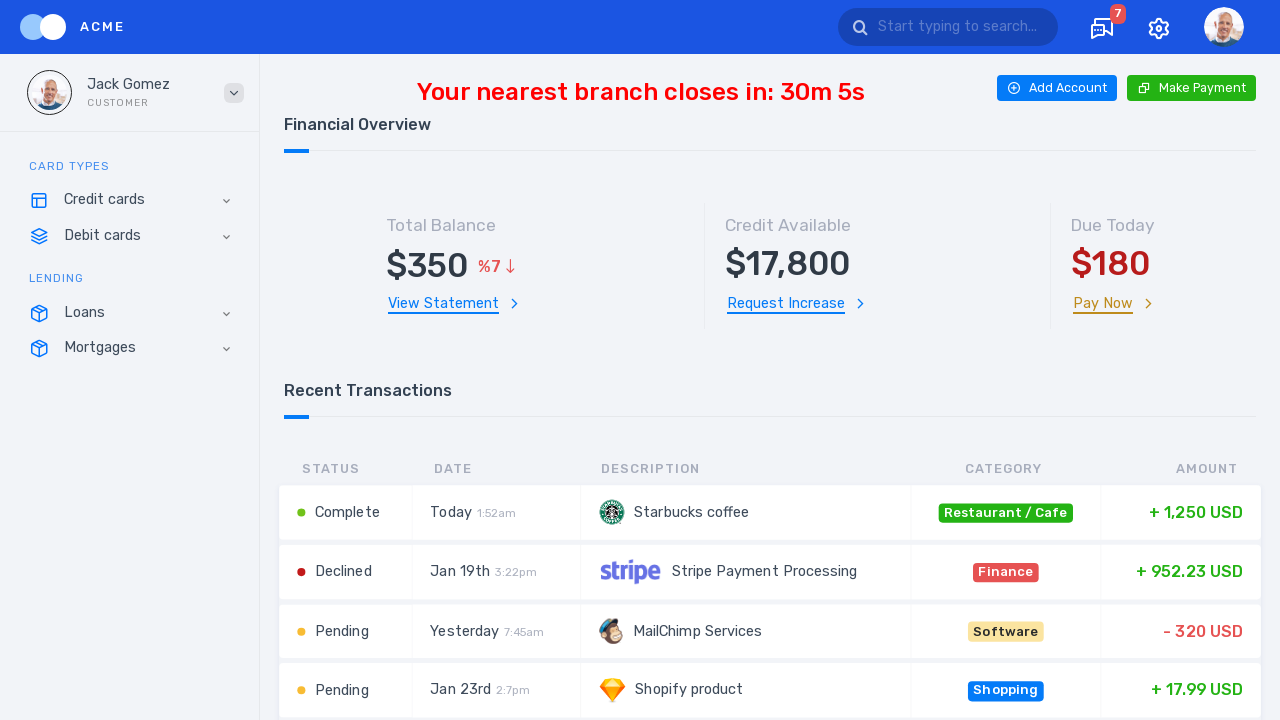

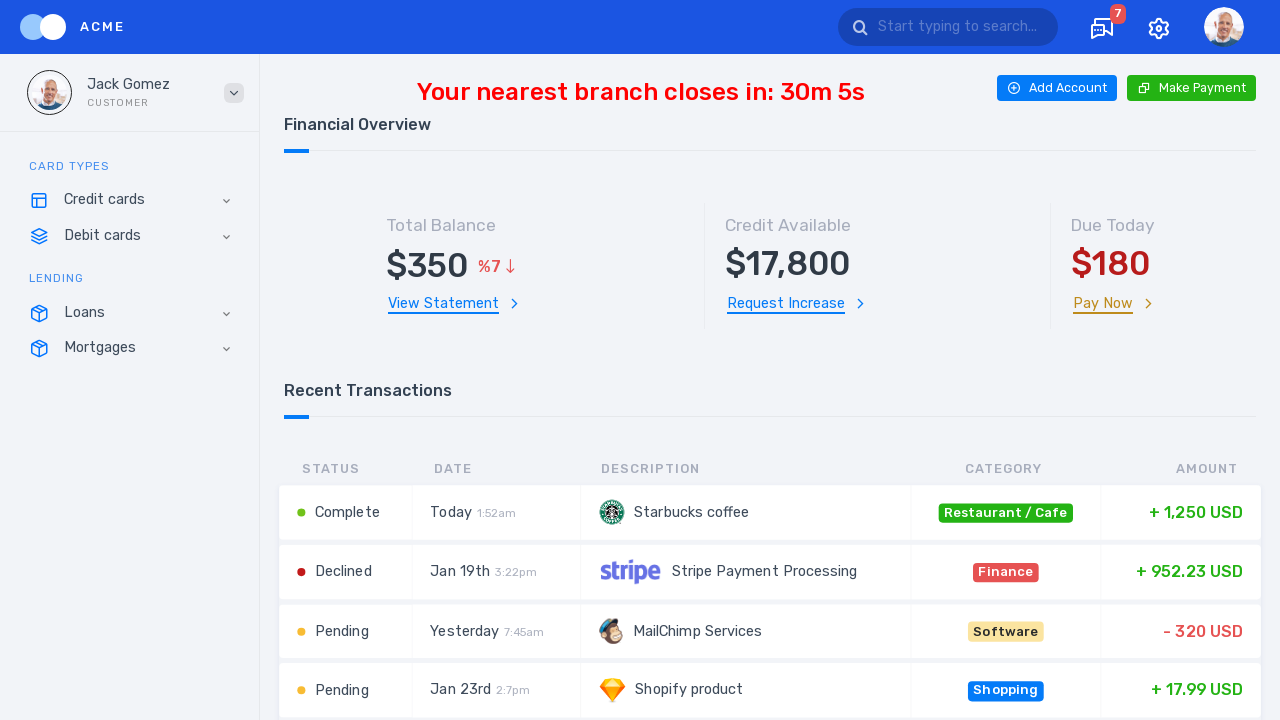